Tests JavaScript alert, confirmation, and prompt dialogs by clicking buttons that trigger each type of dialog and interacting with them

Starting URL: http://only-testing-blog.blogspot.in/2014/01/textbox.html

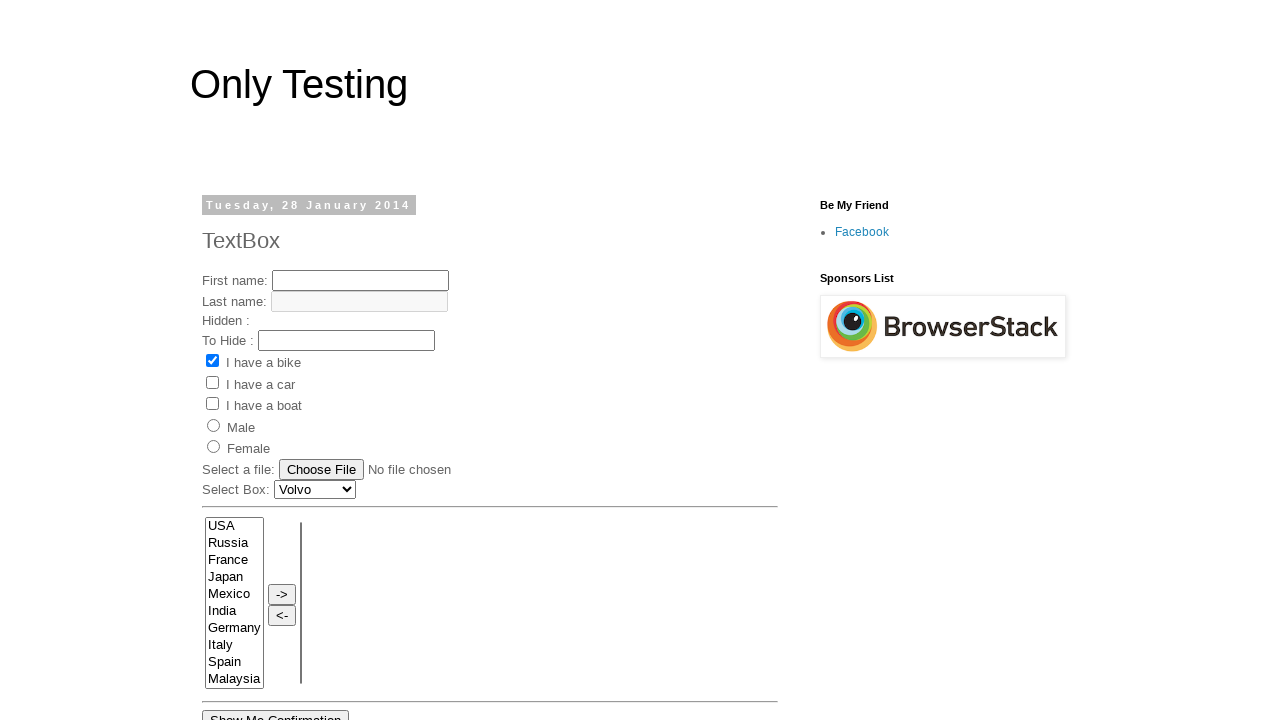

Clicked 'Show Me Alert' button to trigger alert dialog at (252, 360) on xpath=//*[@value='Show Me Alert']
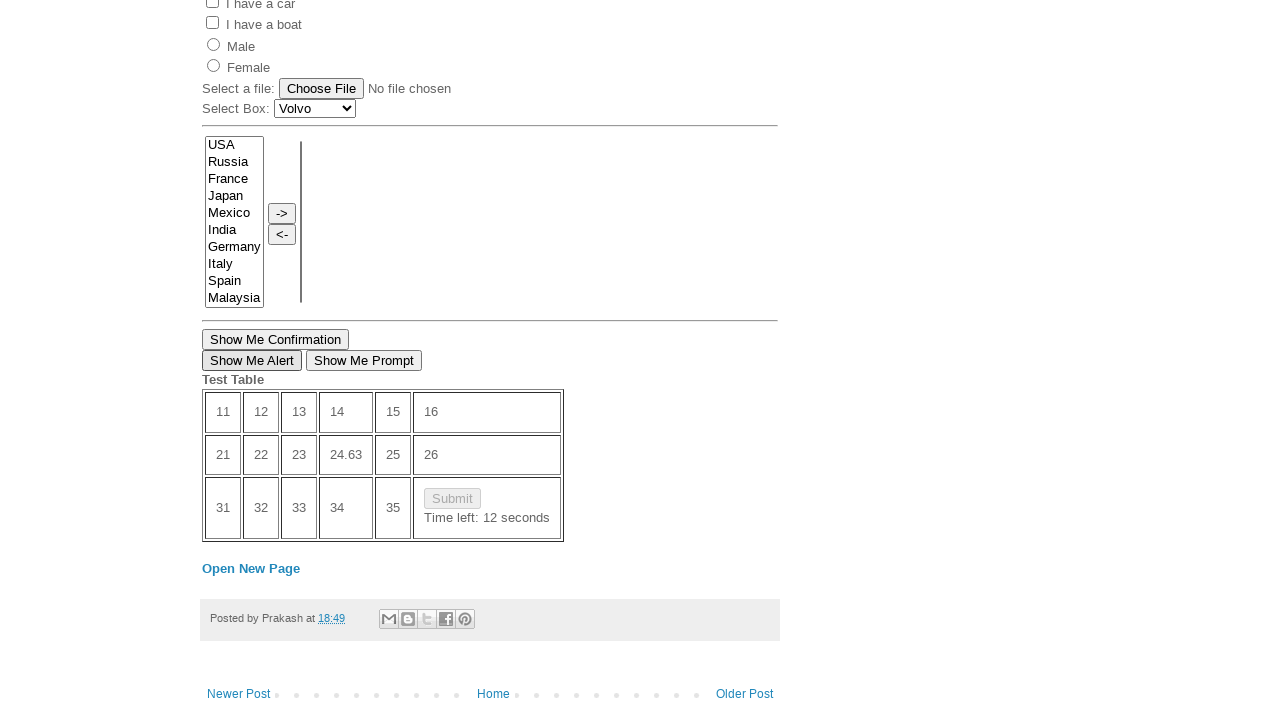

Set up dialog handler to accept alert
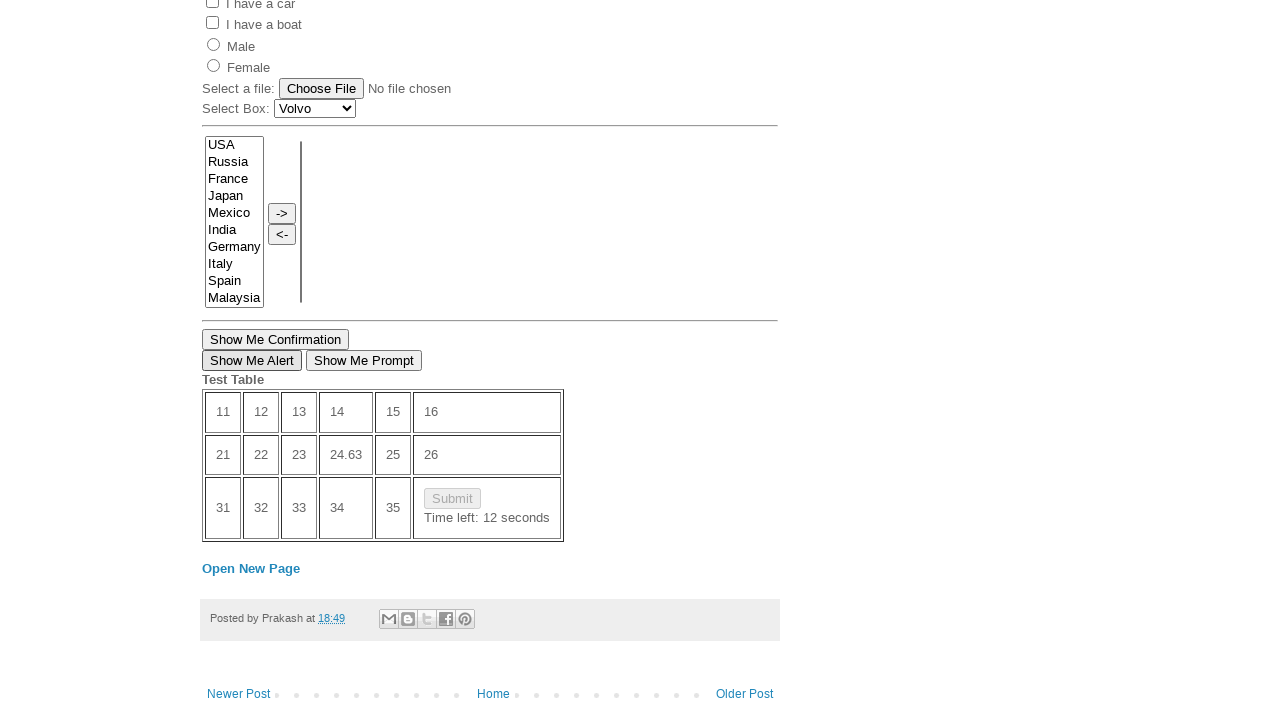

Waited 3 seconds for alert to be processed
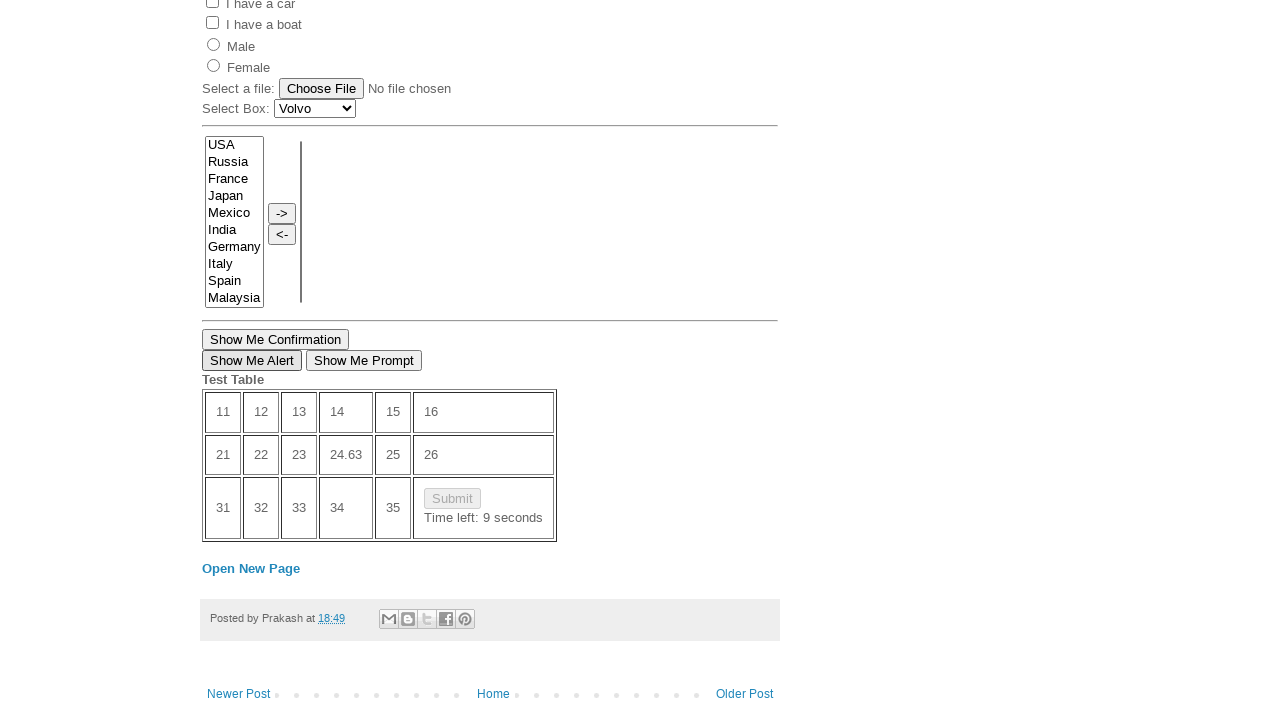

Clicked 'Show Me Confirmation' button to trigger confirmation dialog at (276, 339) on xpath=//*[text()='Show Me Confirmation']
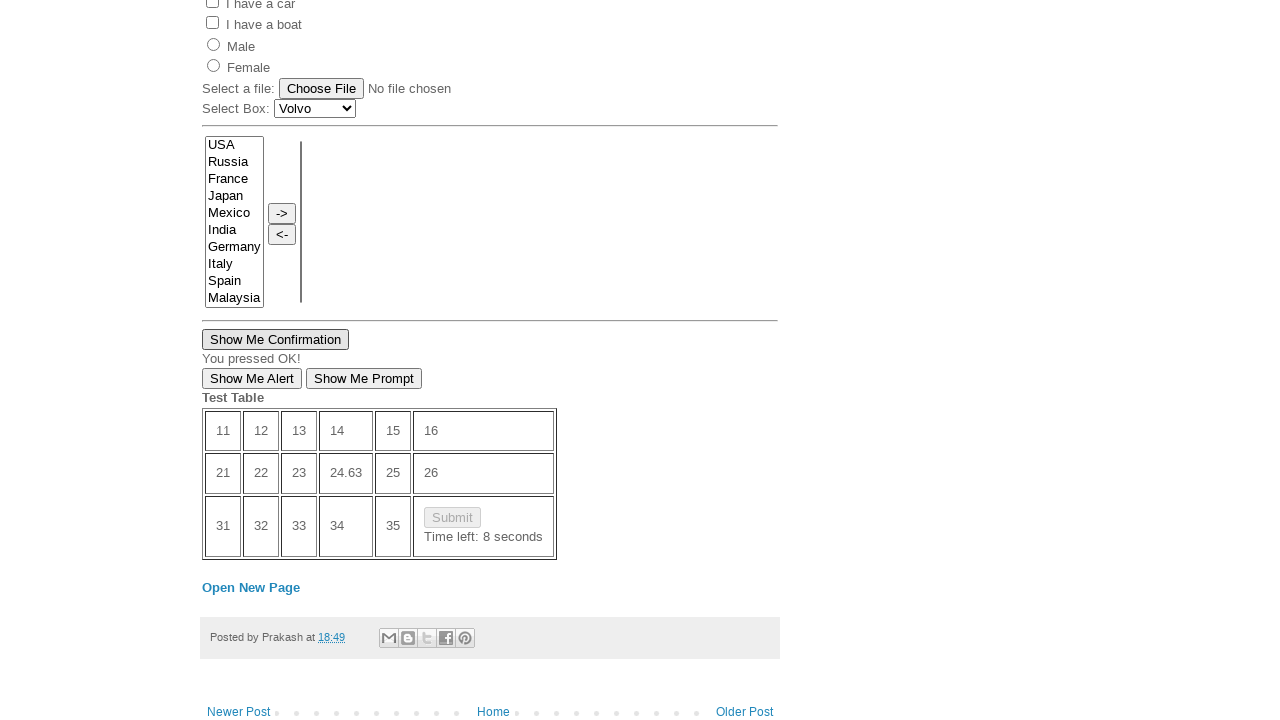

Set up dialog handler to dismiss confirmation dialog
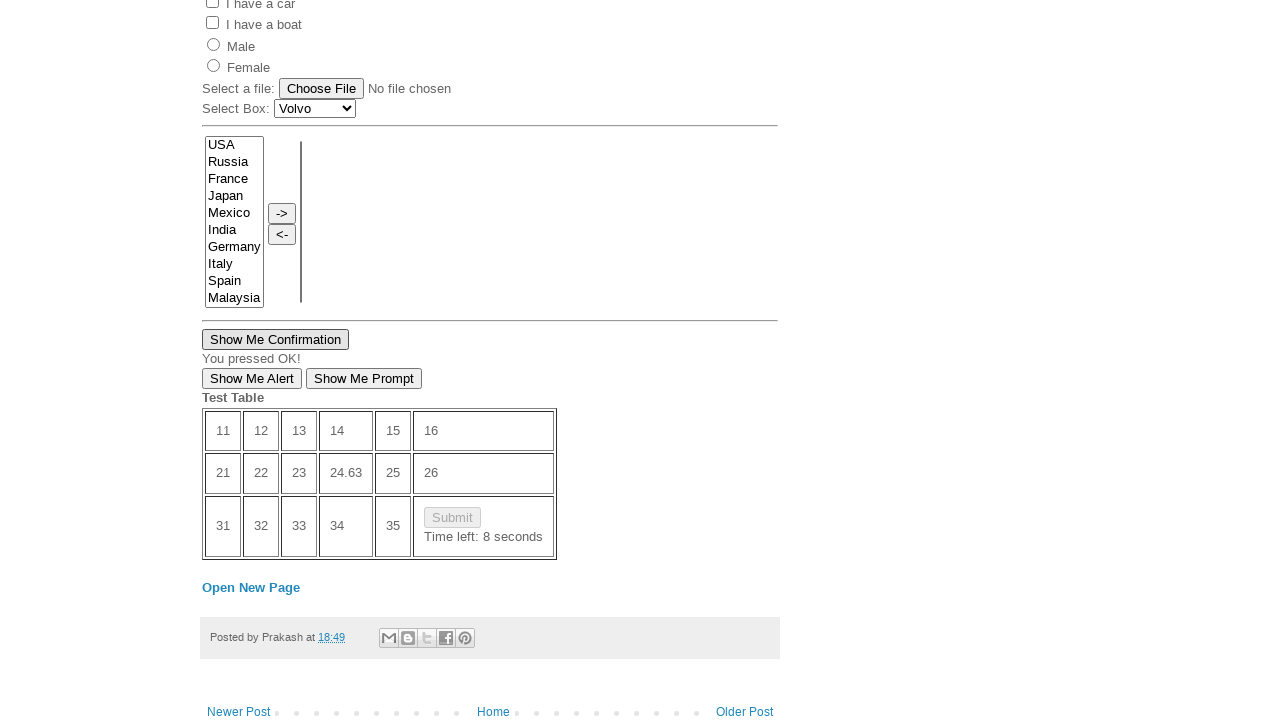

Waited 3 seconds for confirmation dialog to be processed
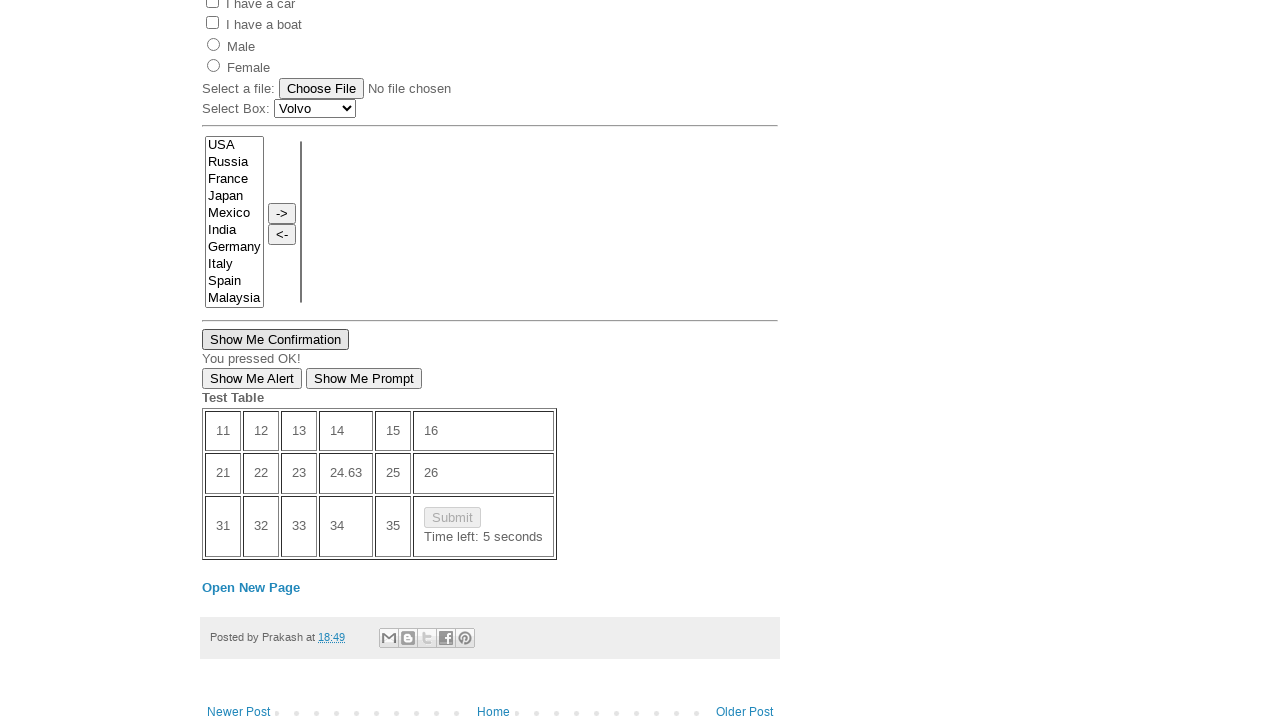

Clicked 'Show Me Prompt' button to trigger prompt dialog at (364, 379) on xpath=//*[text()='Show Me Prompt']
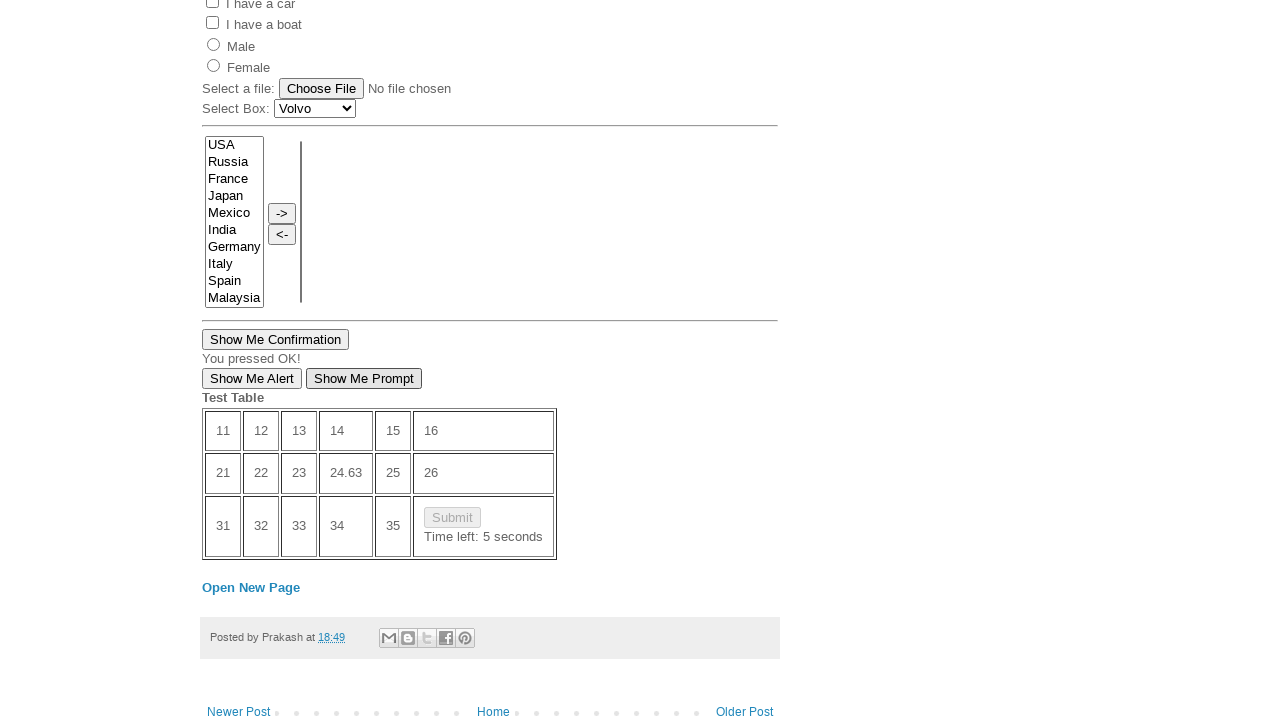

Set up dialog handler to accept prompt with text 'alert testing is completed'
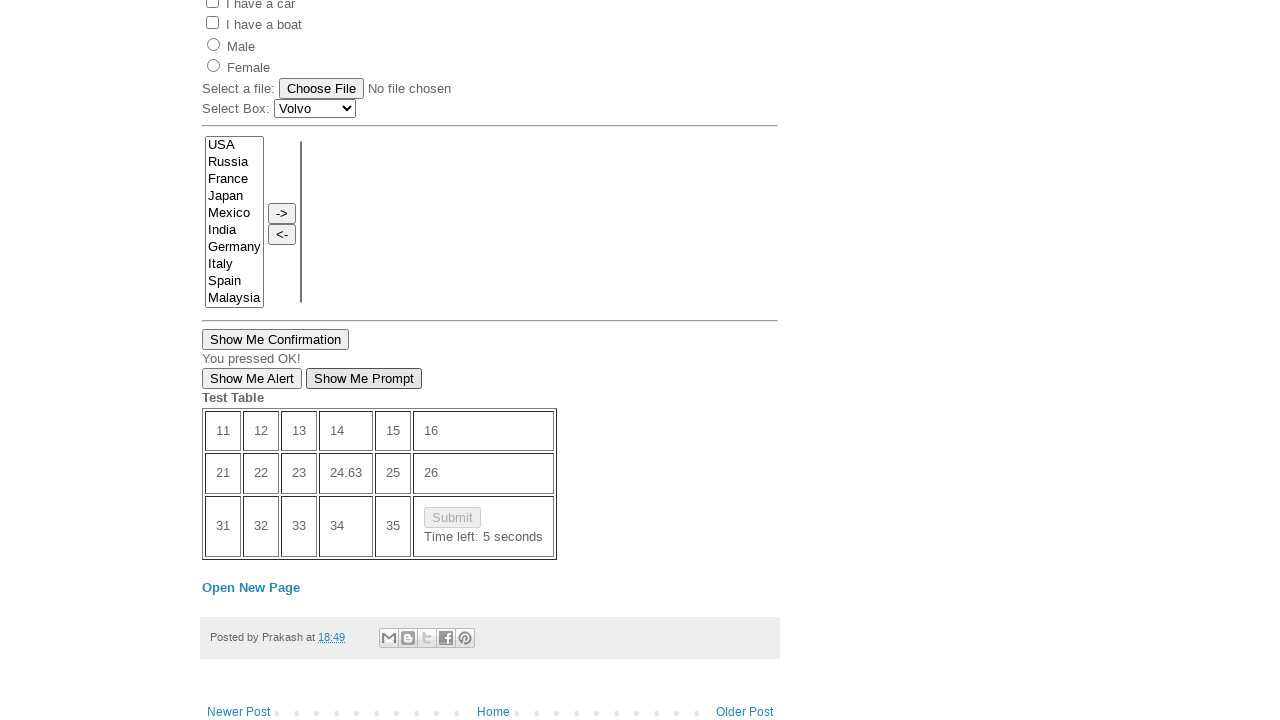

Waited 3 seconds for prompt dialog to be processed
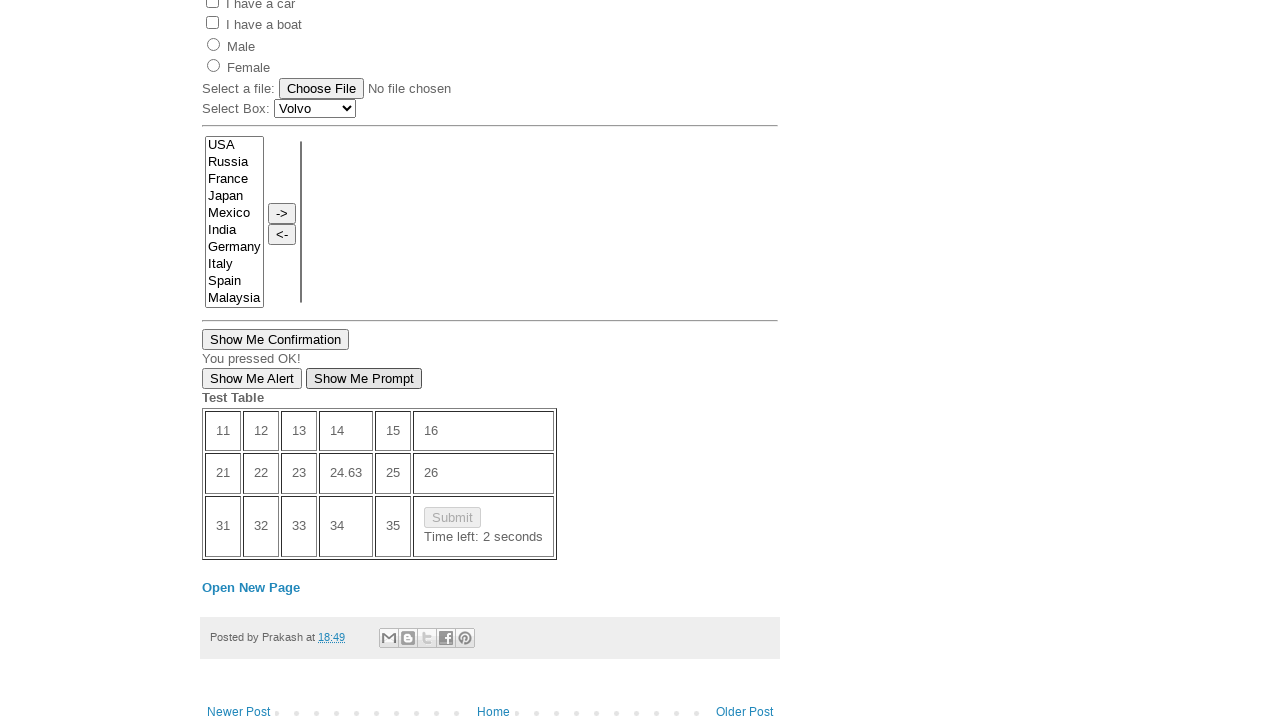

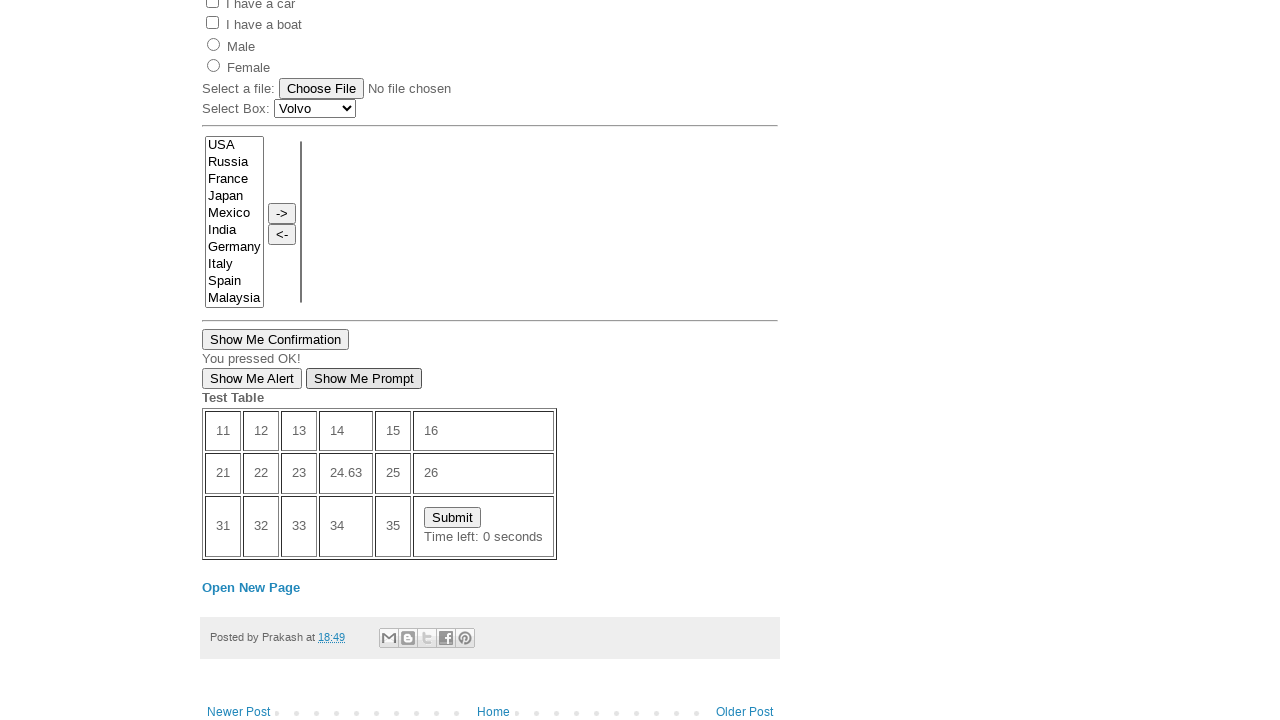